Tests sending text to a JavaScript prompt dialog and verifying the input appears in the result

Starting URL: https://the-internet.herokuapp.com/javascript_alerts

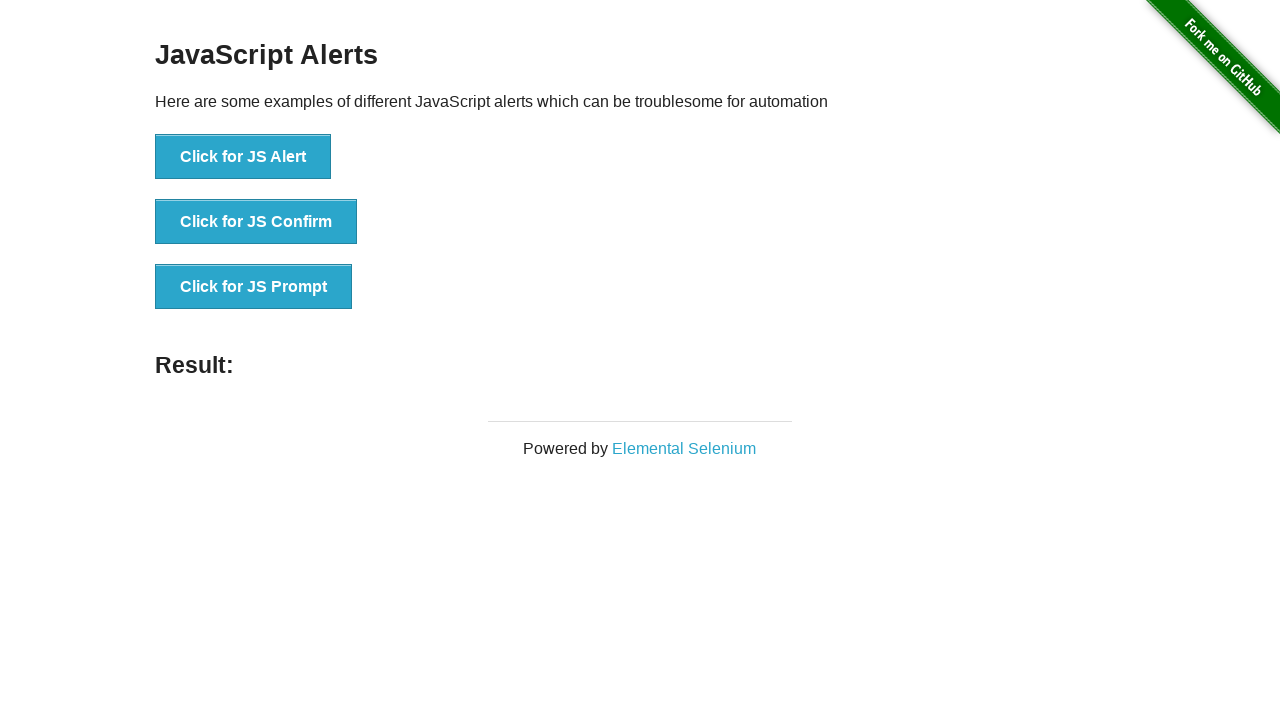

Set up dialog handler to accept prompt with name 'Alexander'
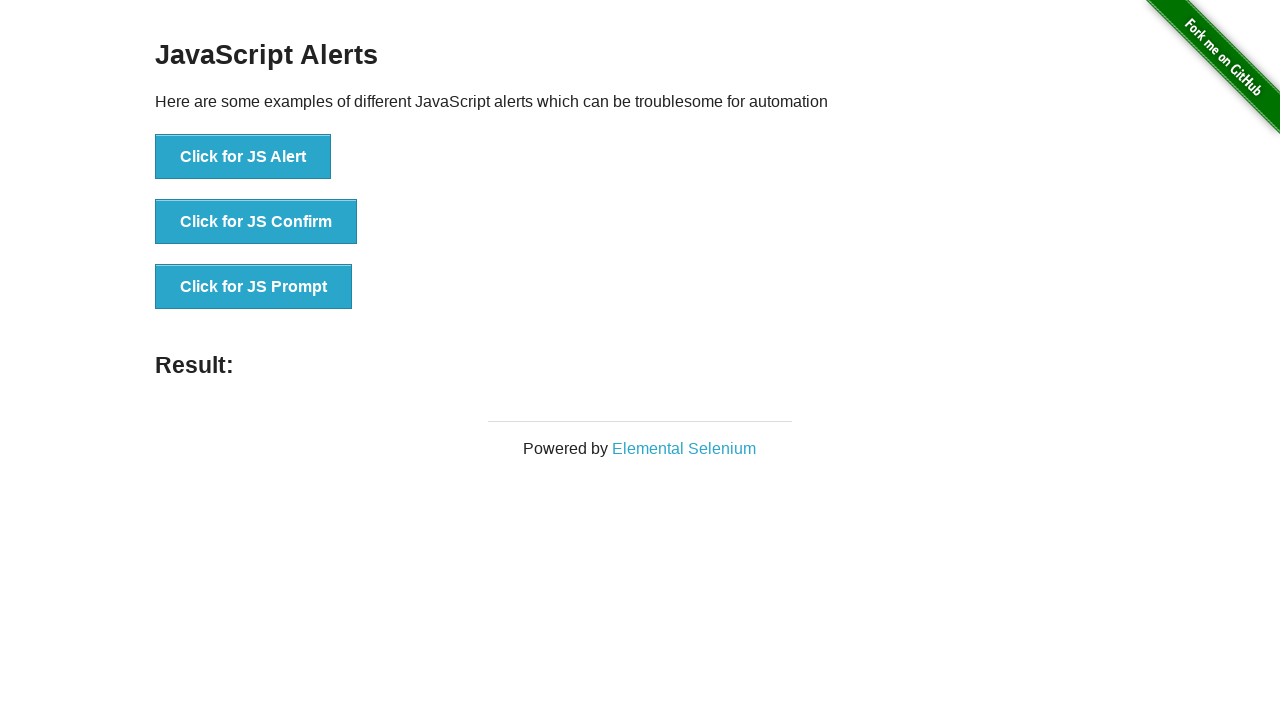

Clicked 'Click for JS Prompt' button to trigger JavaScript prompt dialog at (254, 287) on text='Click for JS Prompt'
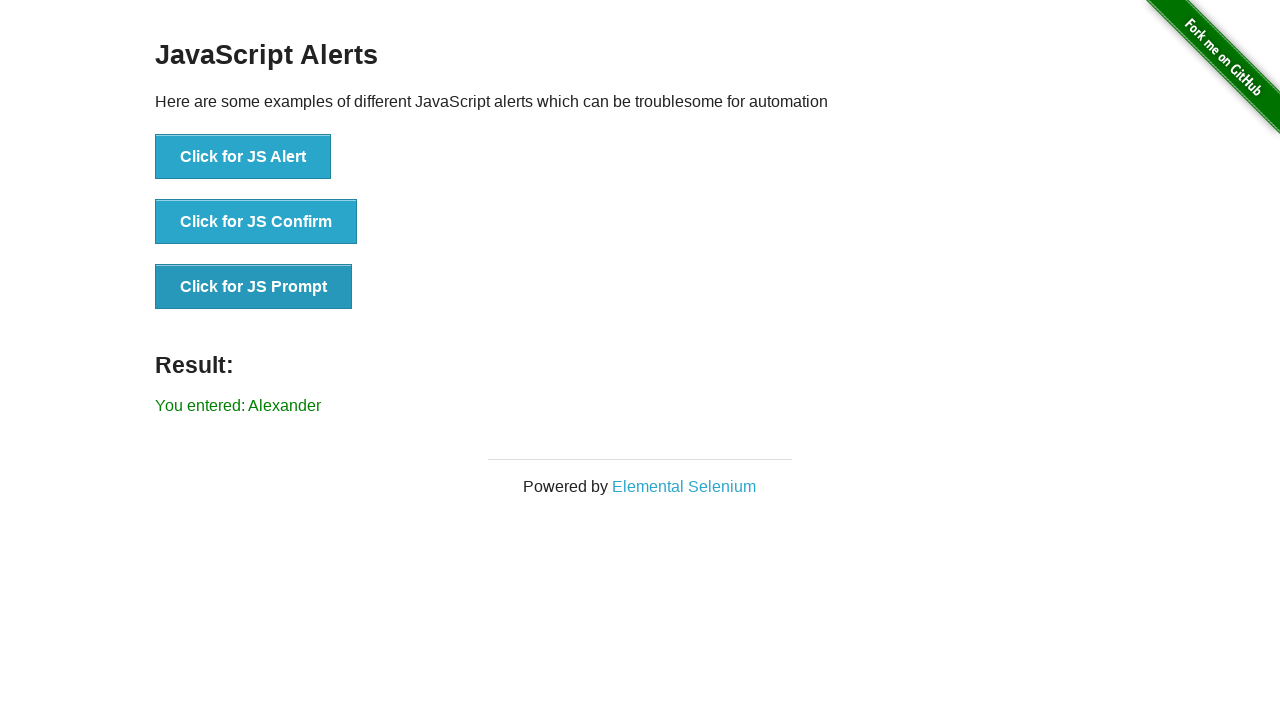

Waited for result element to appear on page
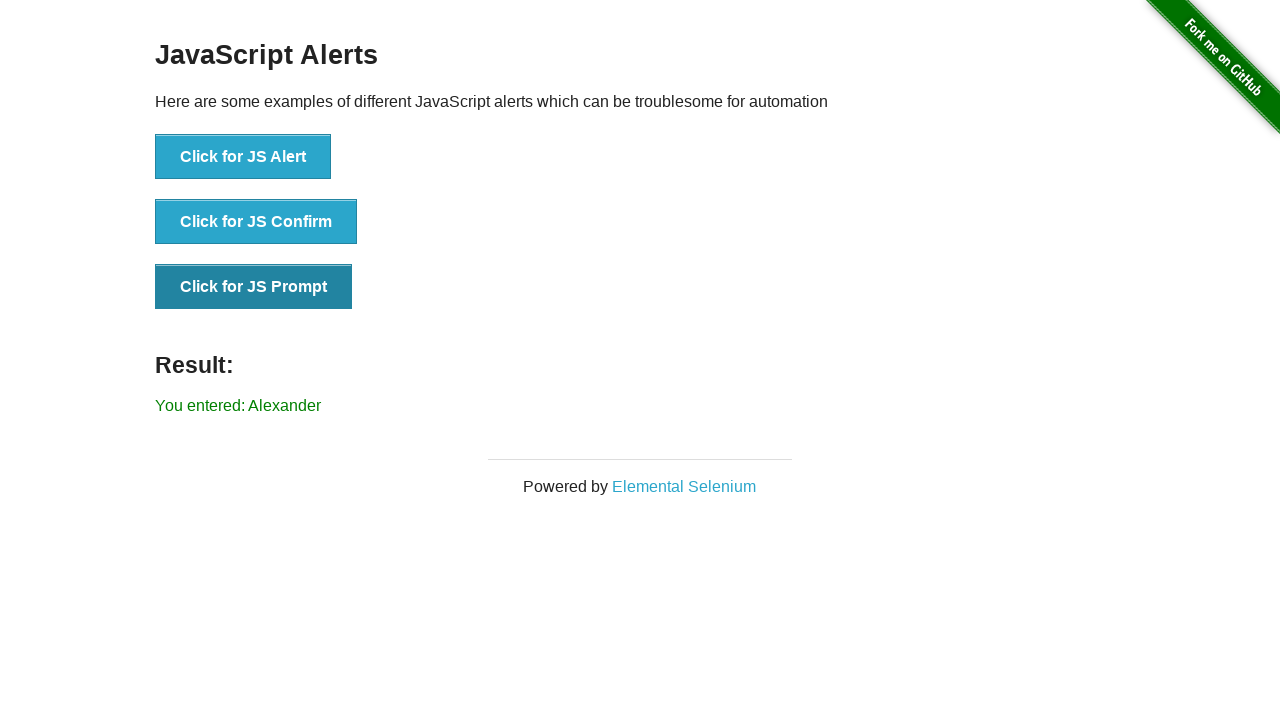

Retrieved text content from result element
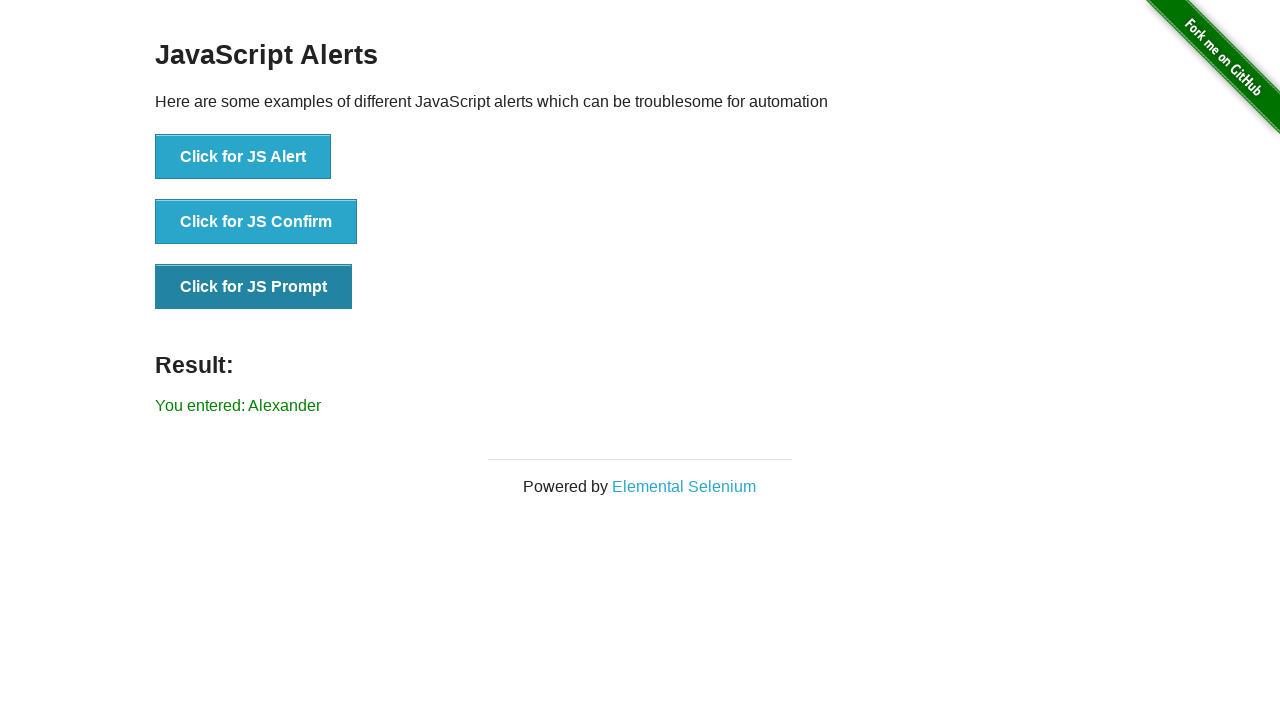

Verified that 'Alexander' appears in the result text
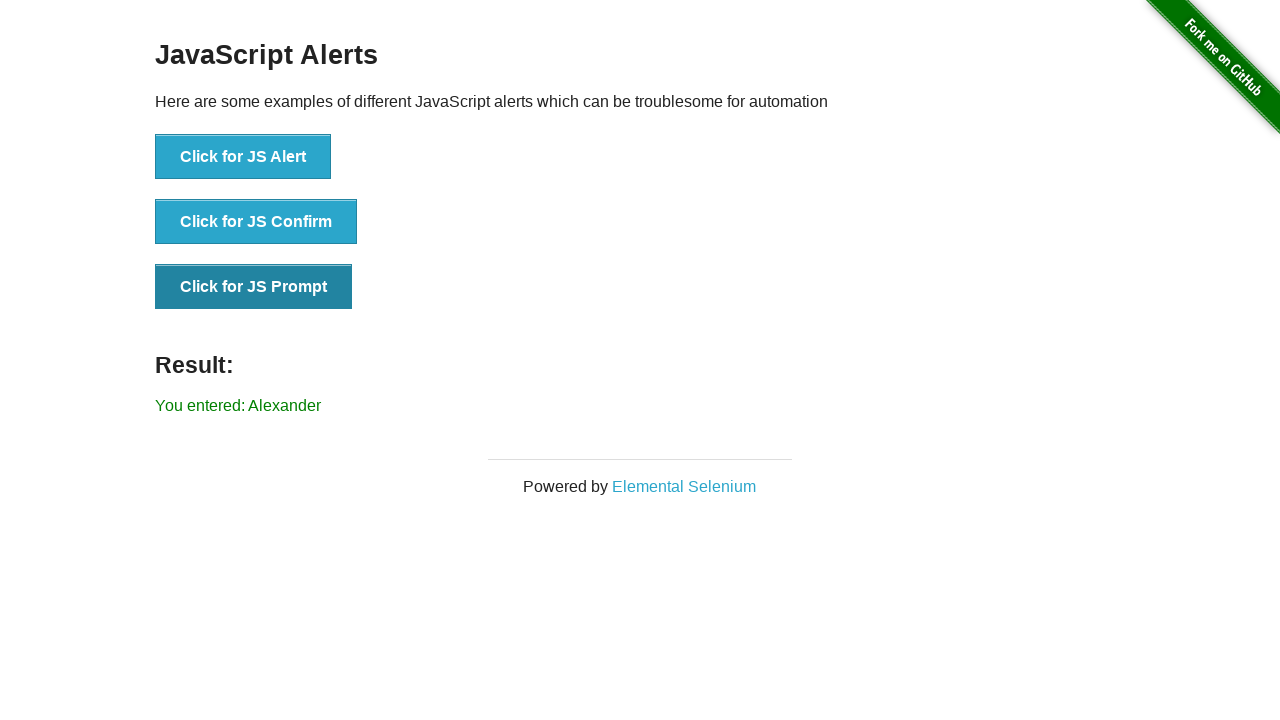

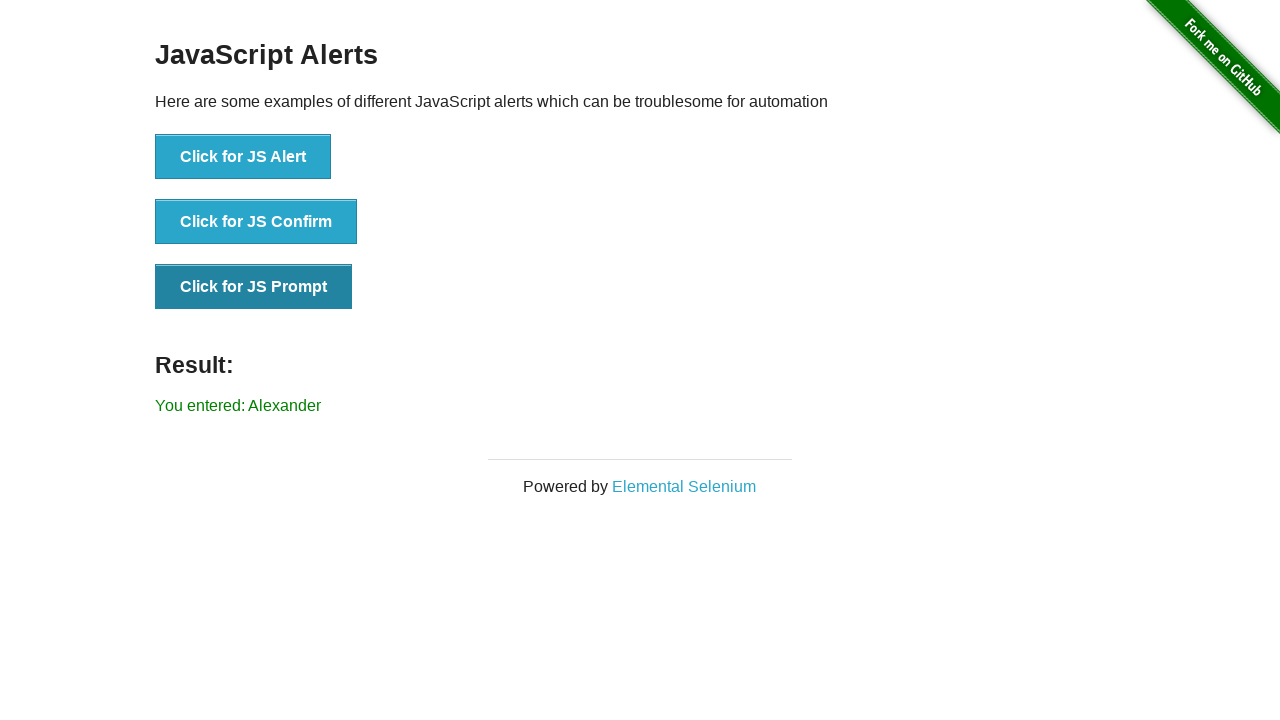